Tests right-click context menu by right-clicking an element, hovering over quit option, clicking it, and handling the alert

Starting URL: https://swisnl.github.io/jQuery-contextMenu/demo.html

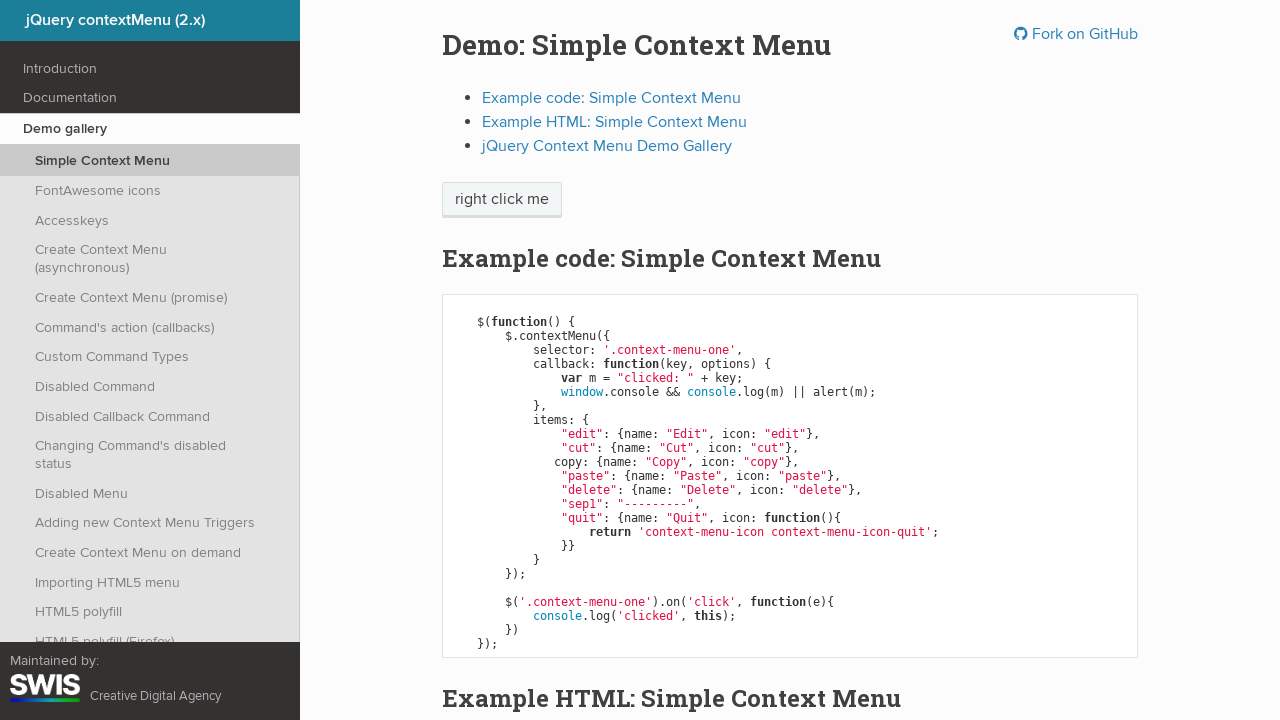

Right-clicked on context menu trigger element at (502, 200) on span.context-menu-one
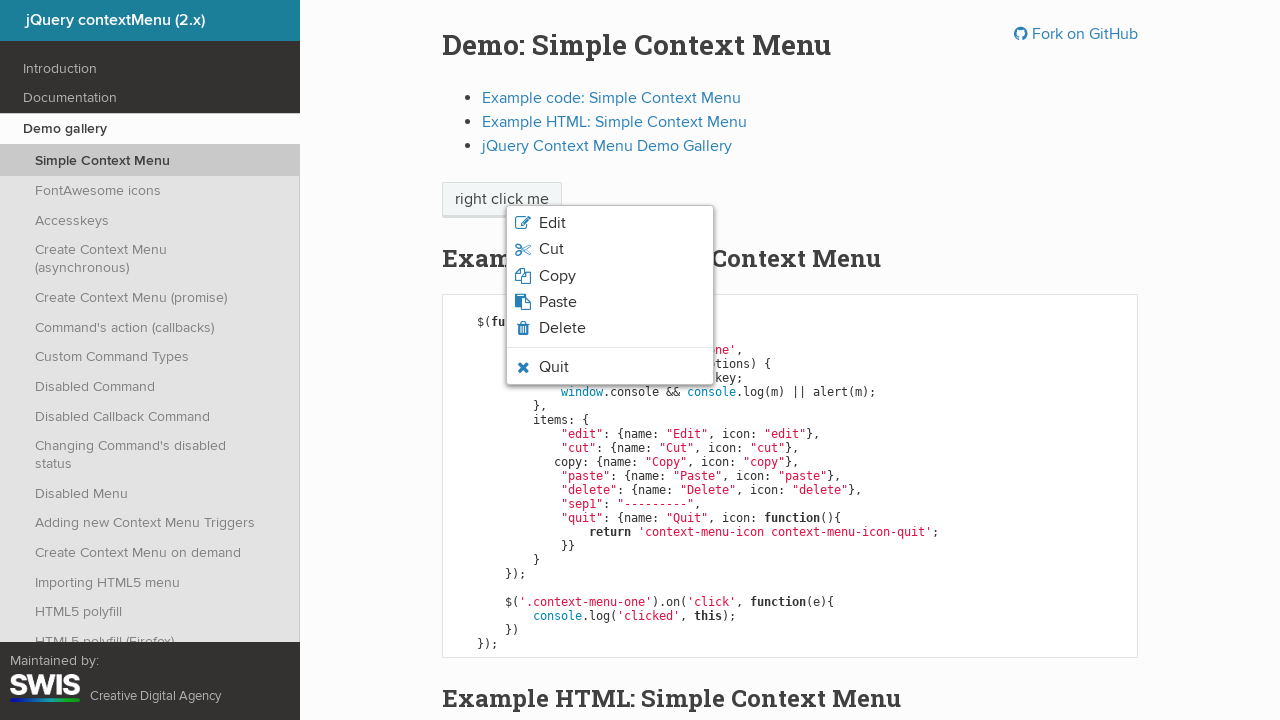

Located quit option element
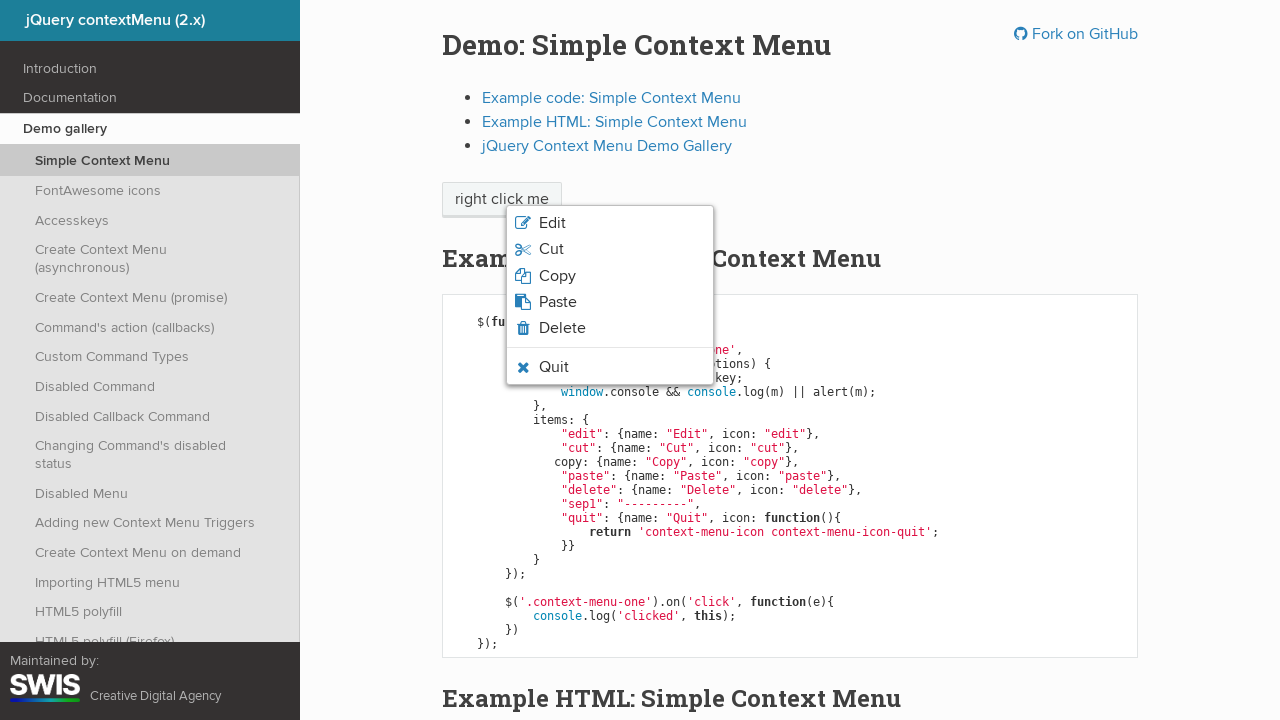

Verified quit option is visible
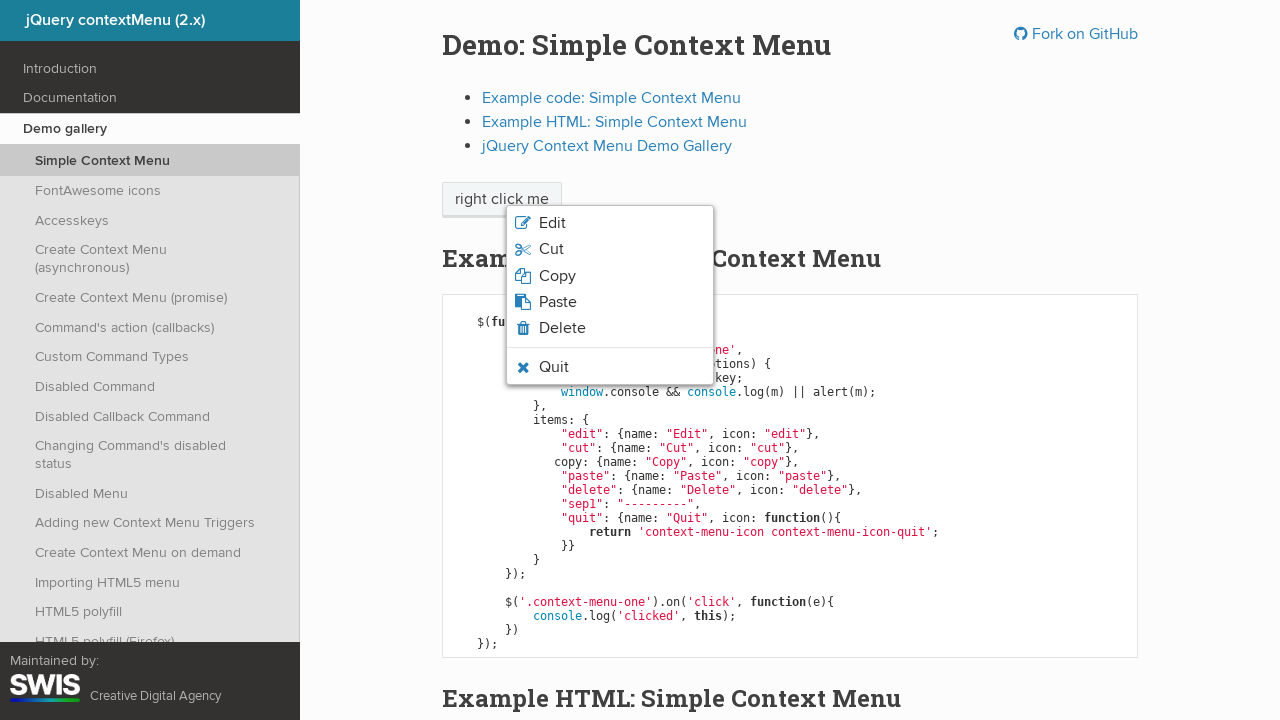

Hovered over quit option at (610, 367) on li.context-menu-icon-quit
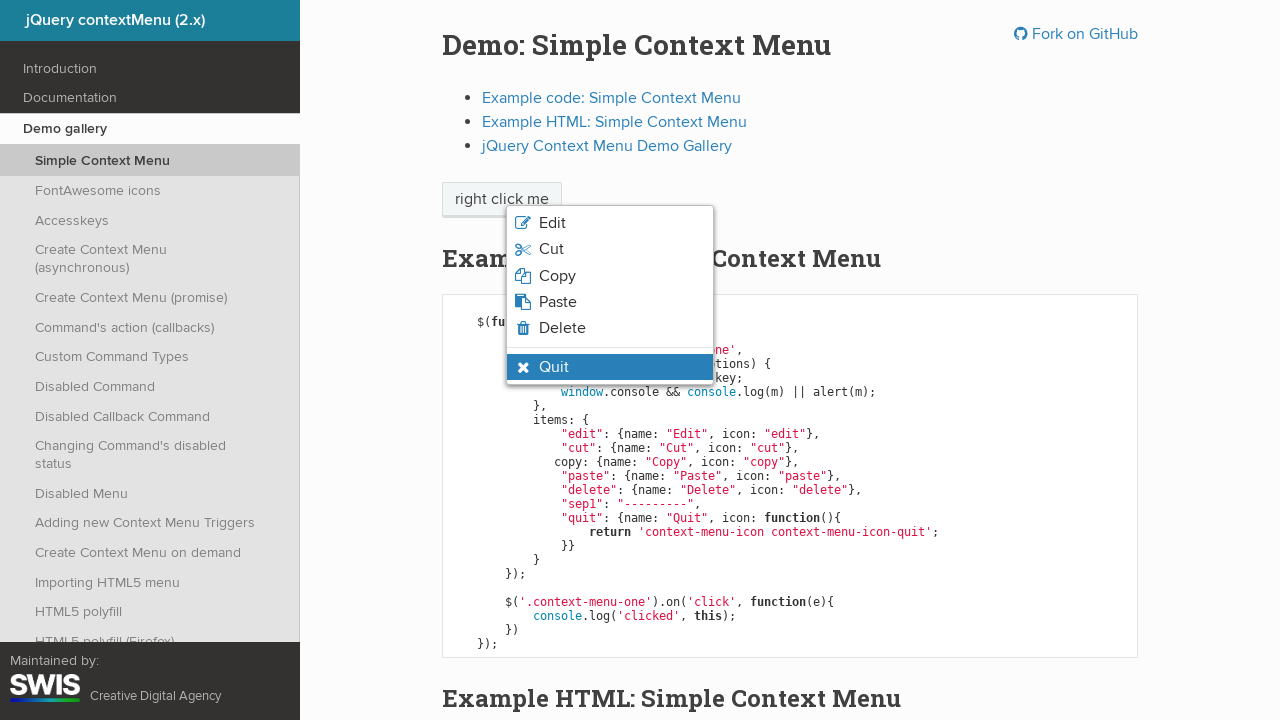

Clicked quit option at (610, 367) on li.context-menu-icon-quit
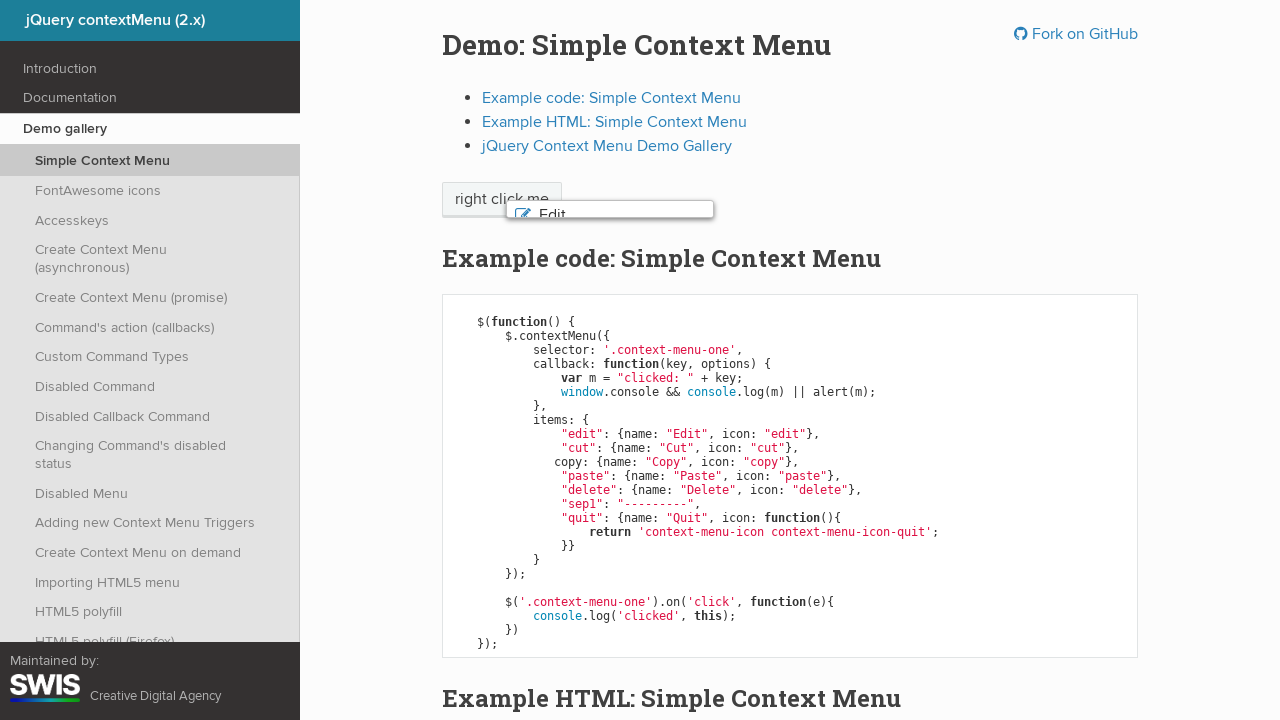

Set up dialog handler to accept alert
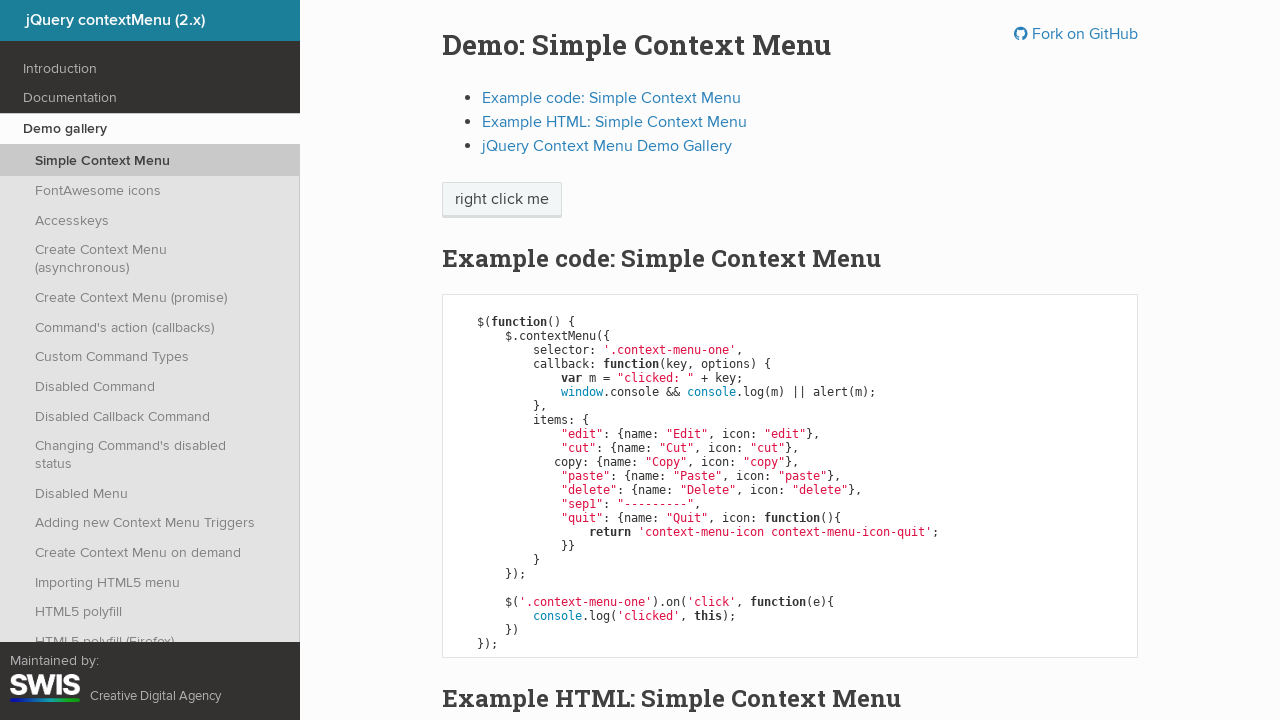

Verified quit option is hidden after alert acceptance
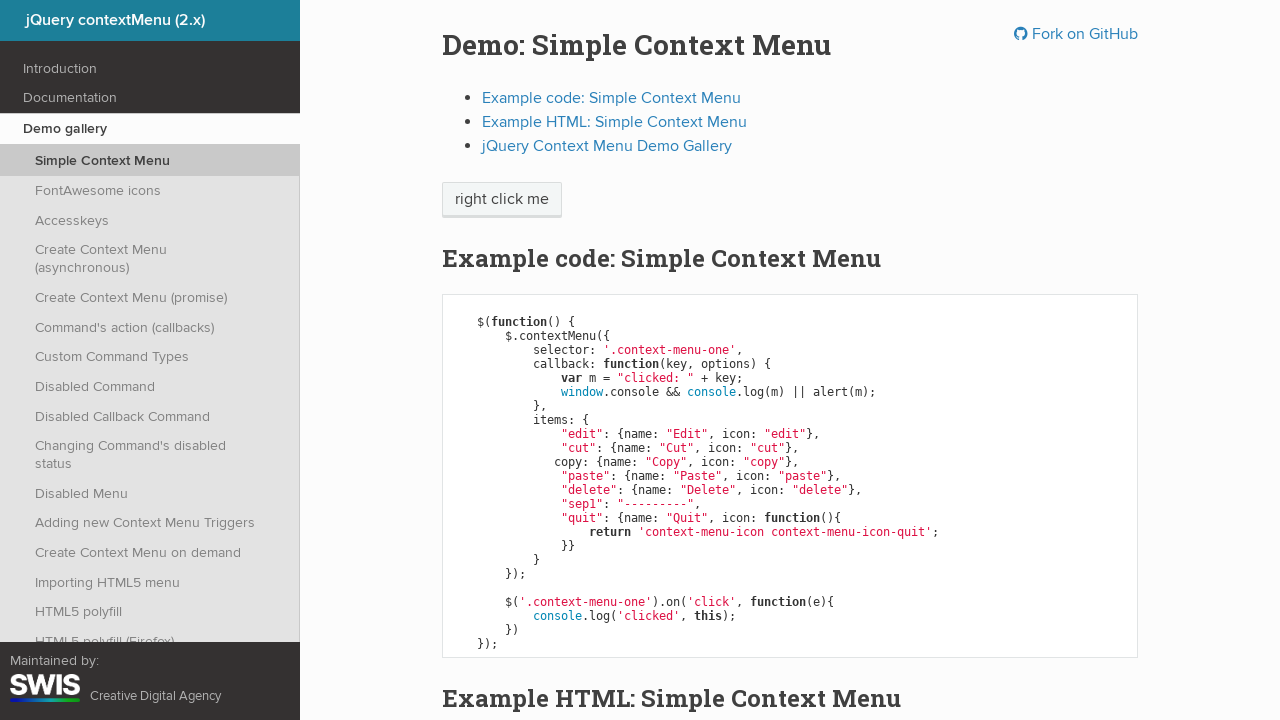

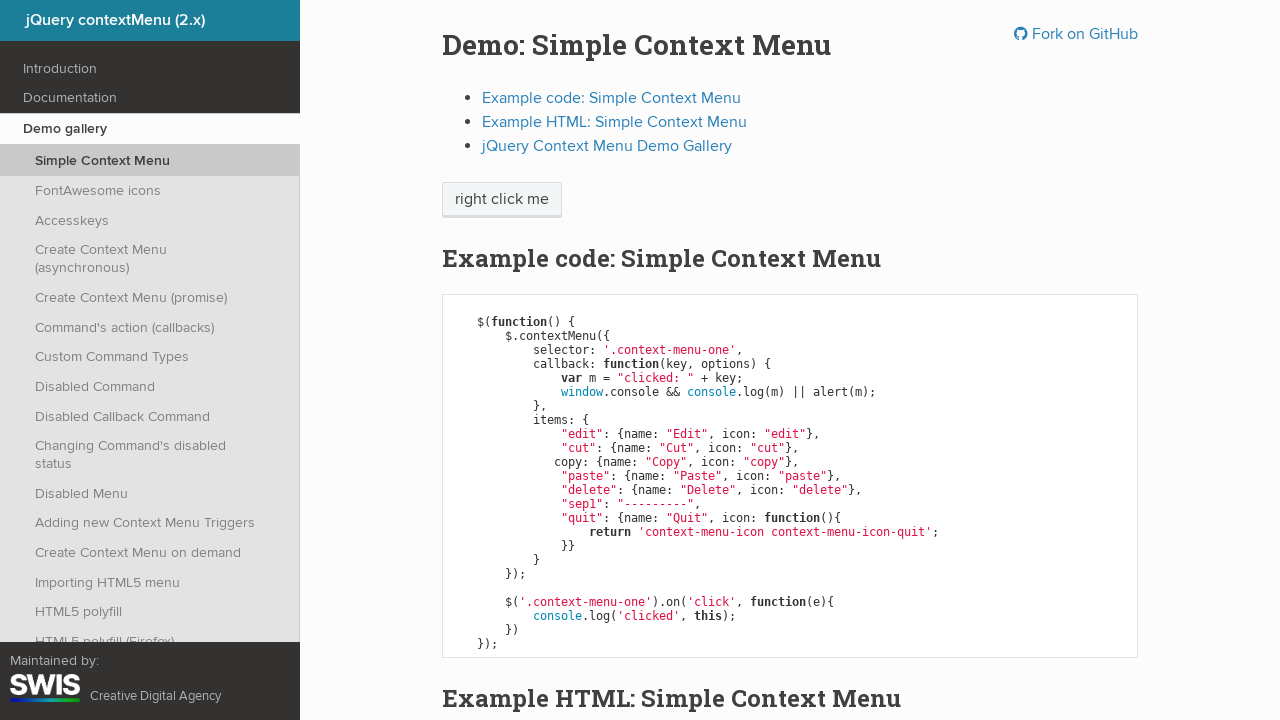